Tests checkbox functionality by clicking a checkbox to check it, then clicking again to uncheck it

Starting URL: https://www.tutorialspoint.com/selenium/practice/check-box.php

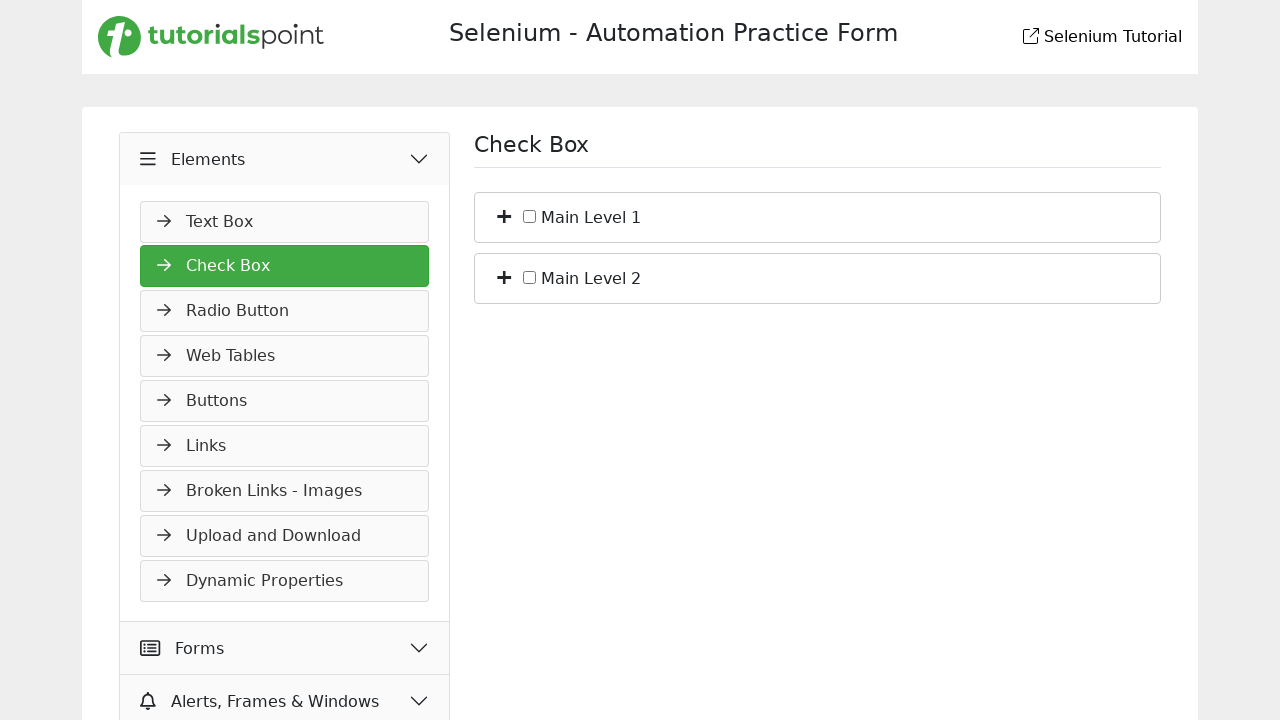

Navigated to checkbox practice page
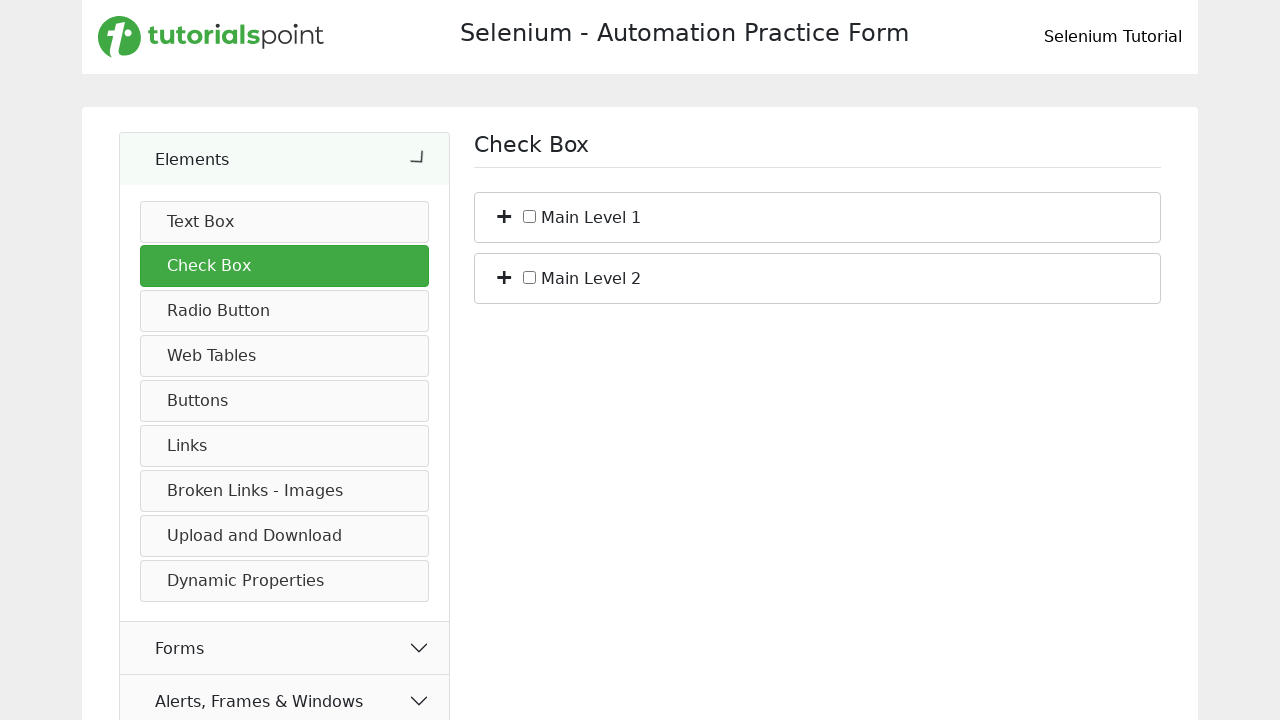

Clicked checkbox to check it at (530, 216) on #c_bs_1
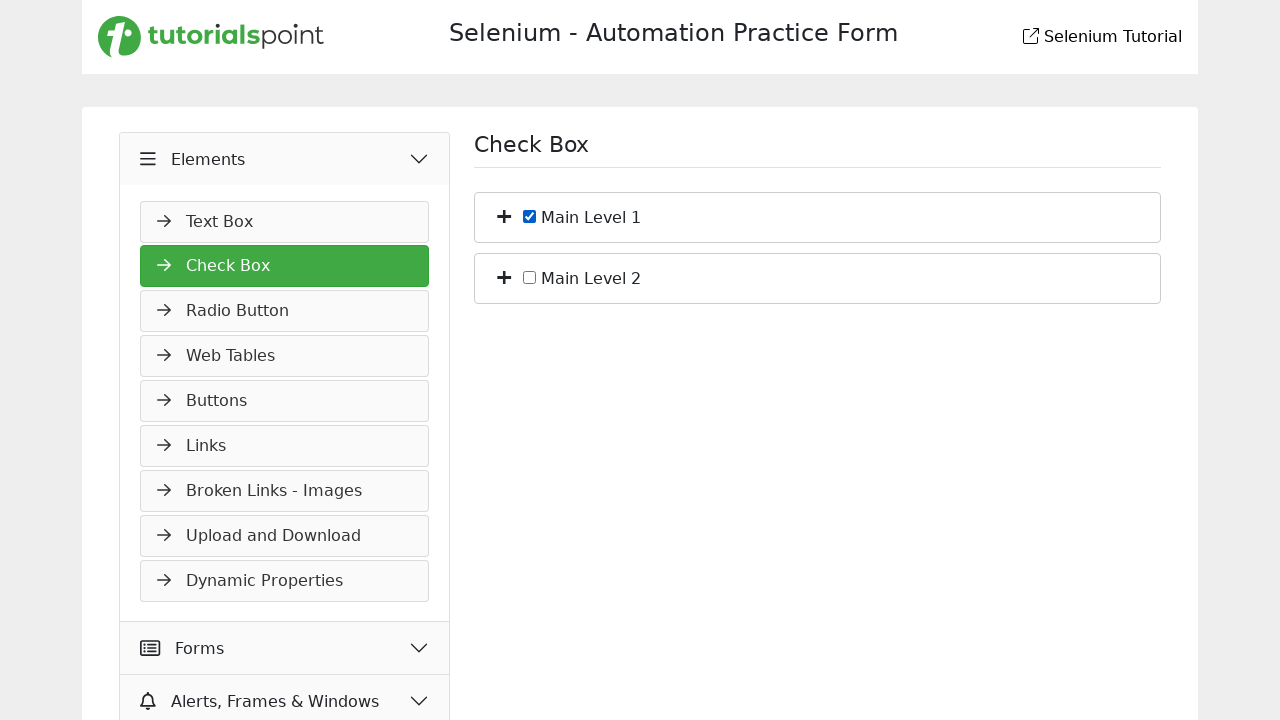

Clicked checkbox again to uncheck it at (530, 216) on #c_bs_1
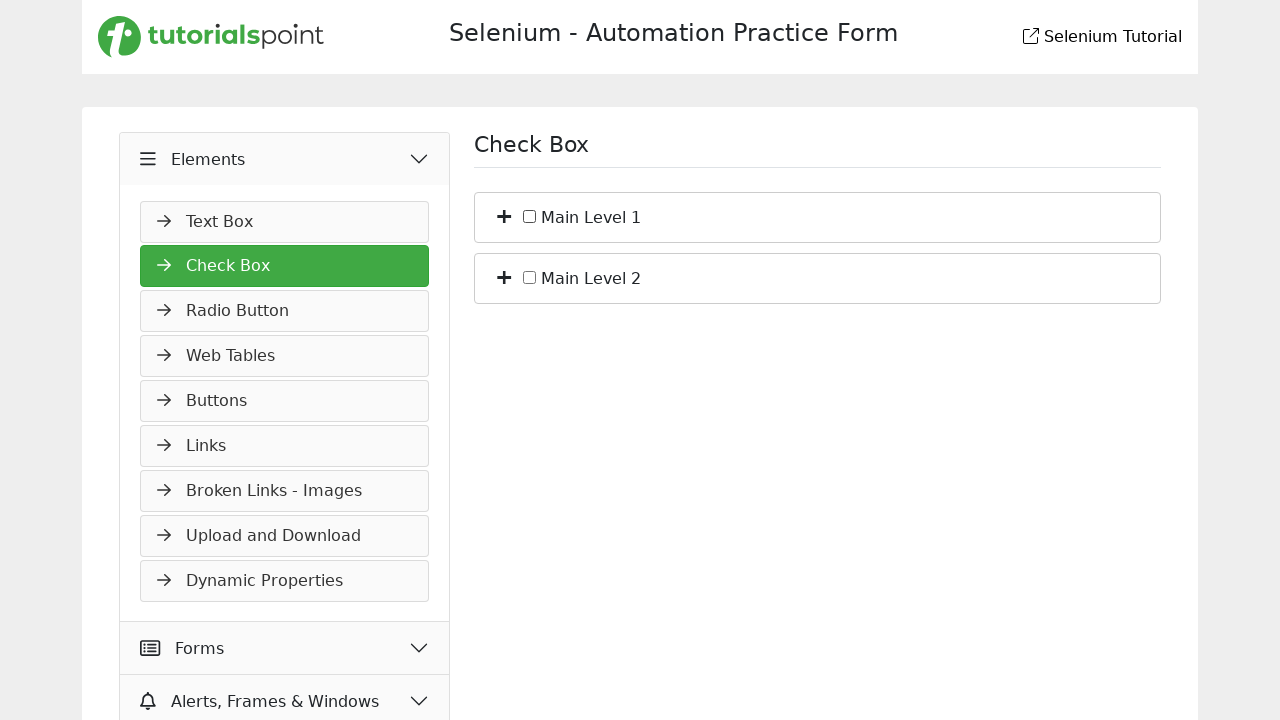

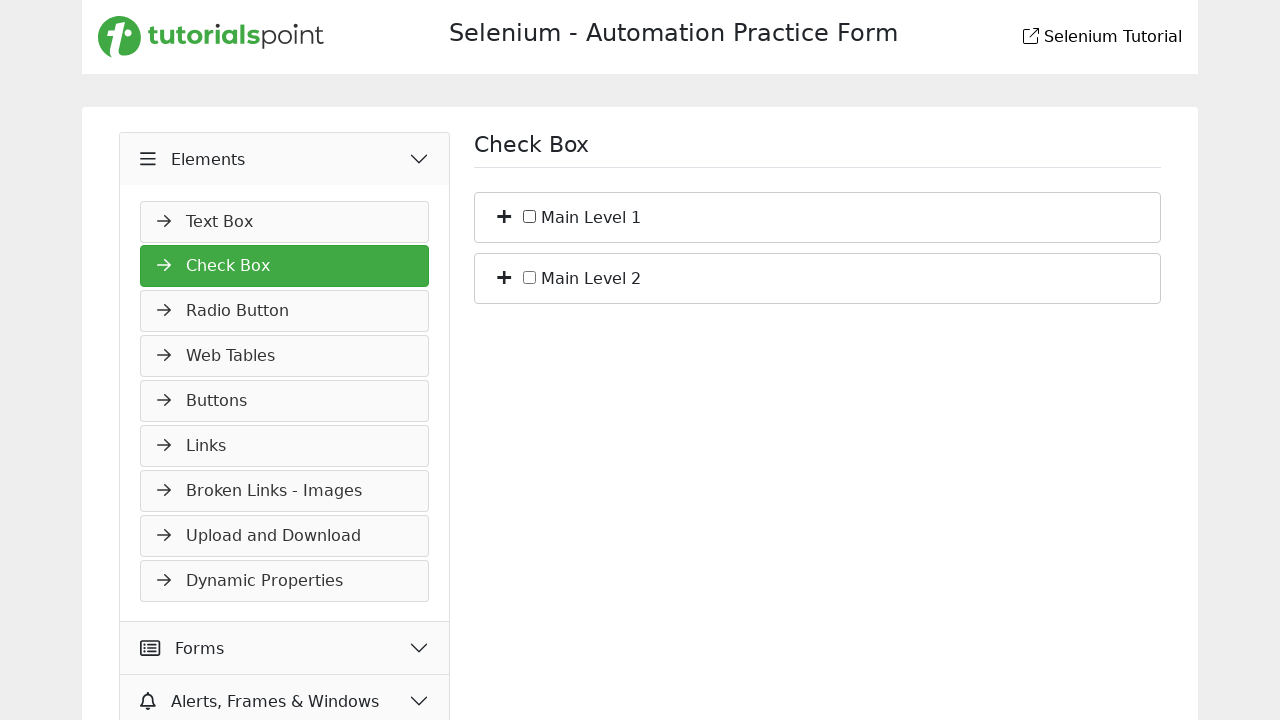